Navigates to Nike's men's black pants and tights product listing page and verifies that product cards with titles, subtitles, prices, and images are displayed correctly.

Starting URL: https://www.nike.com/es/w/hombre-negro-pantalones-y-mallas-2kq19z90poyznik1

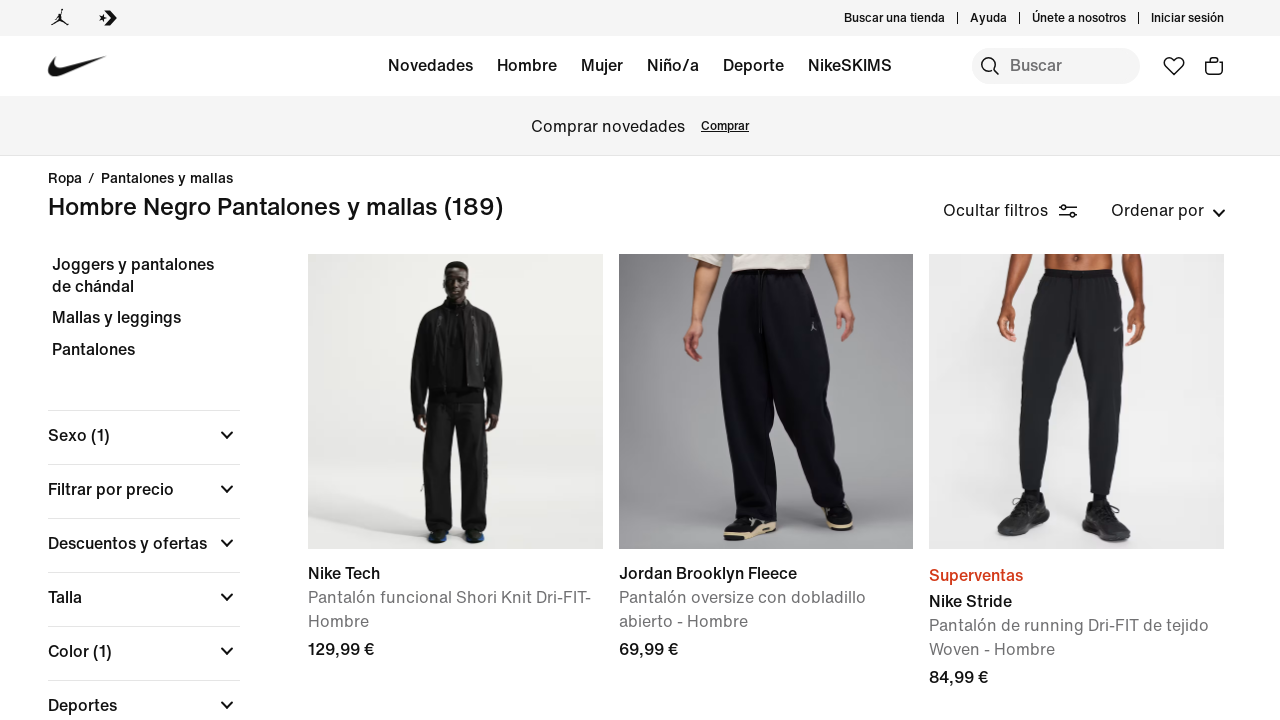

Waited for product cards to load on Nike men's black pants and tights listing page
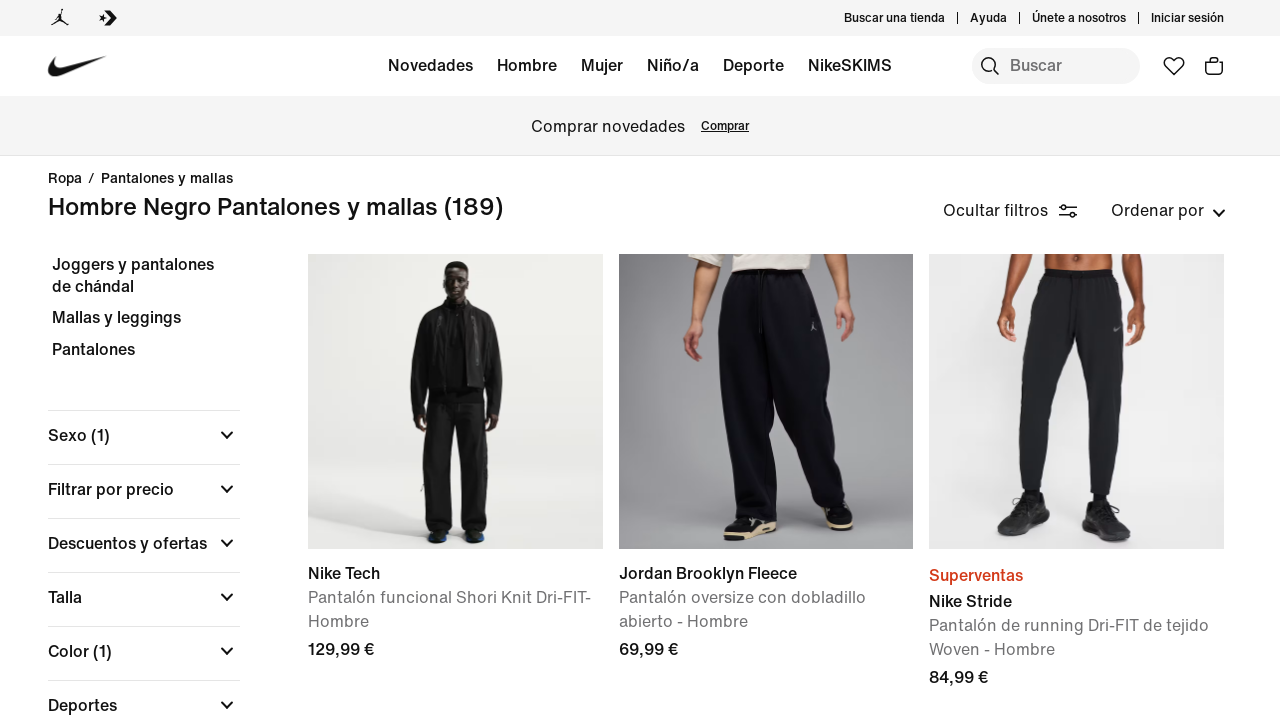

Waited 2 seconds for dynamic content to fully load
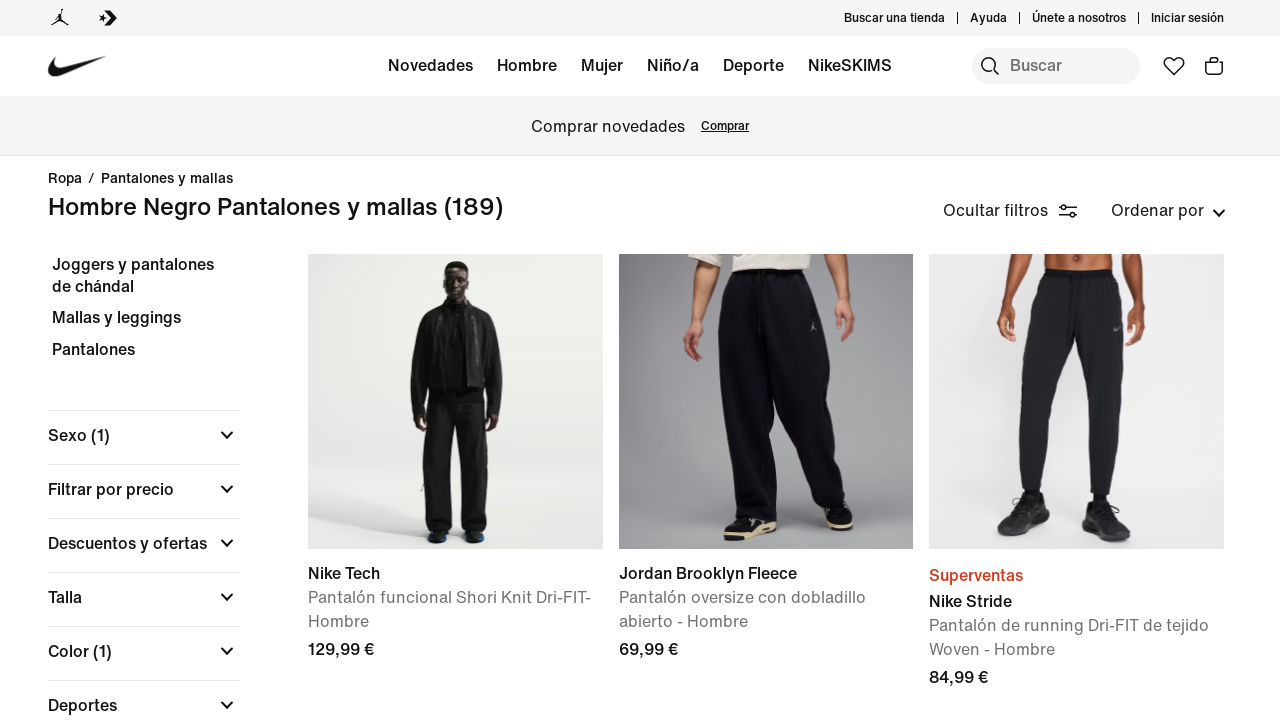

Verified product card titles are present
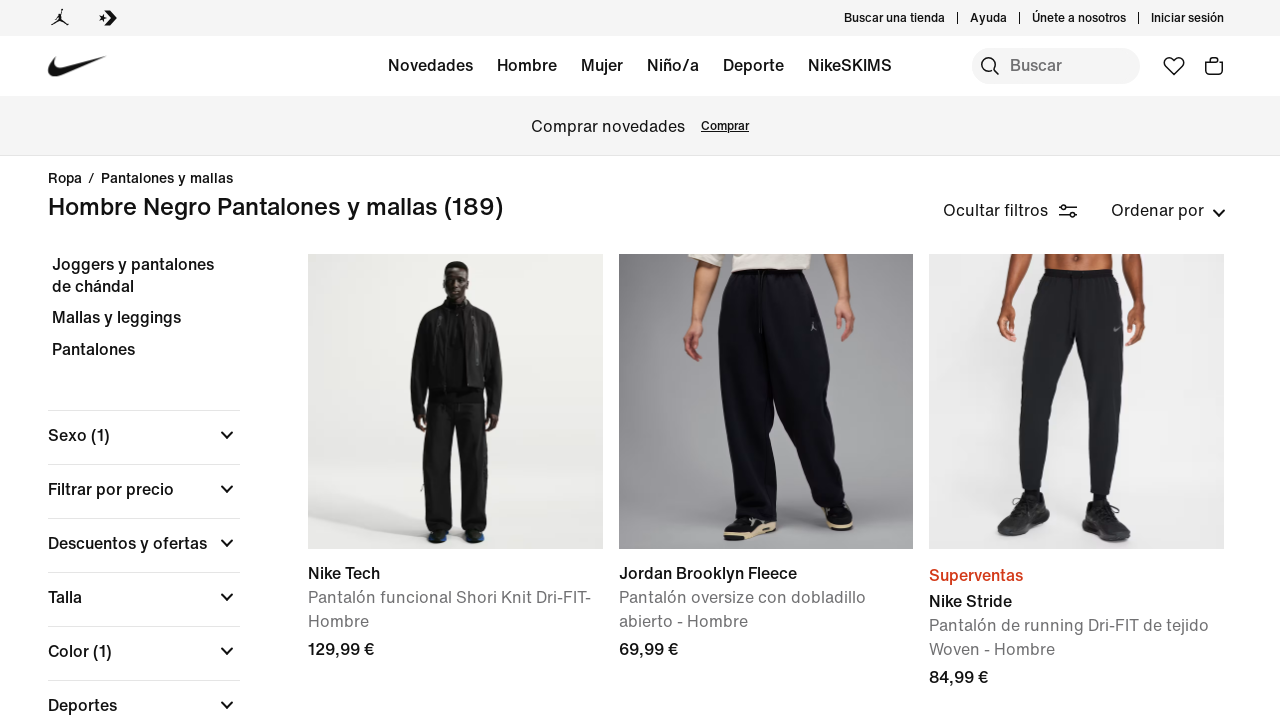

Verified product prices are visible
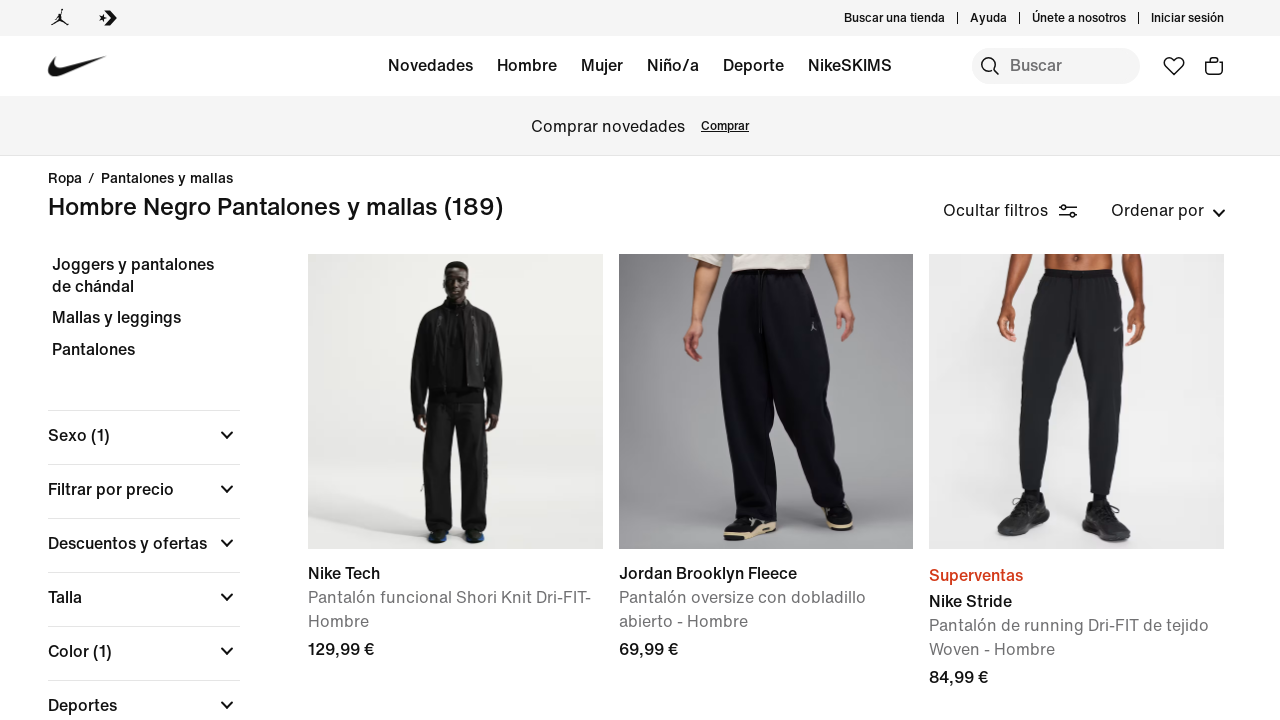

Verified product images are loaded
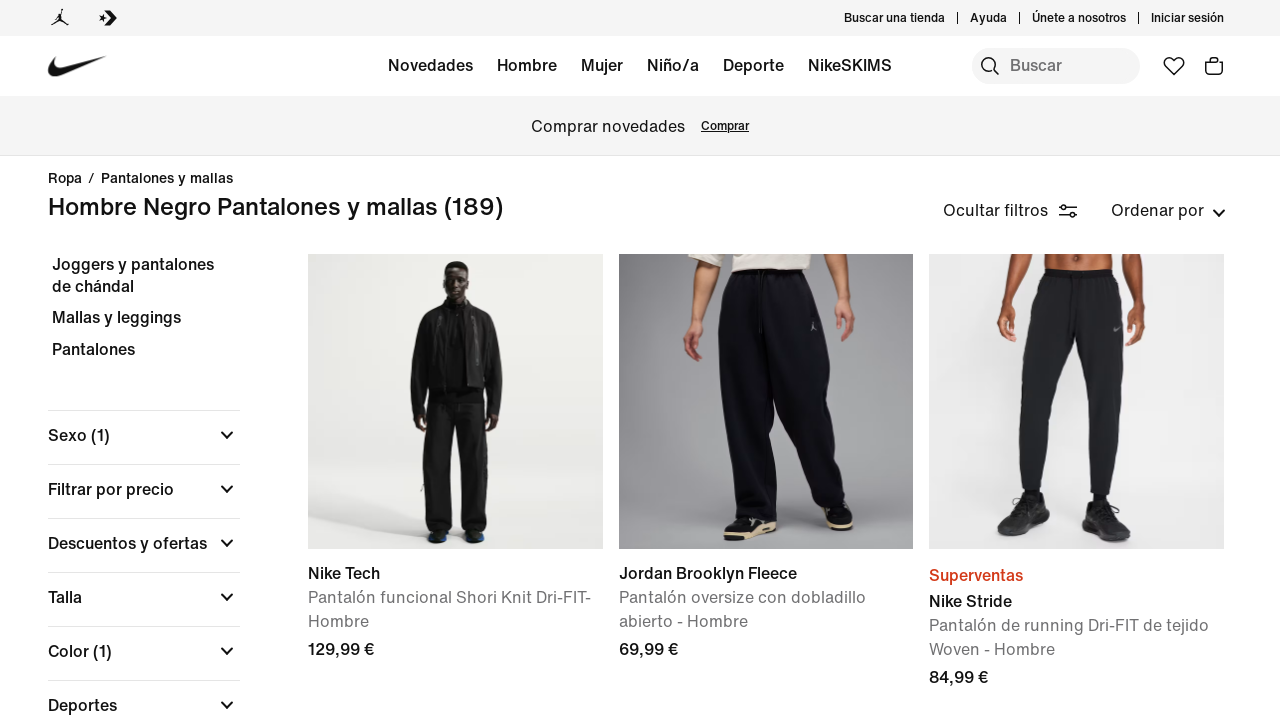

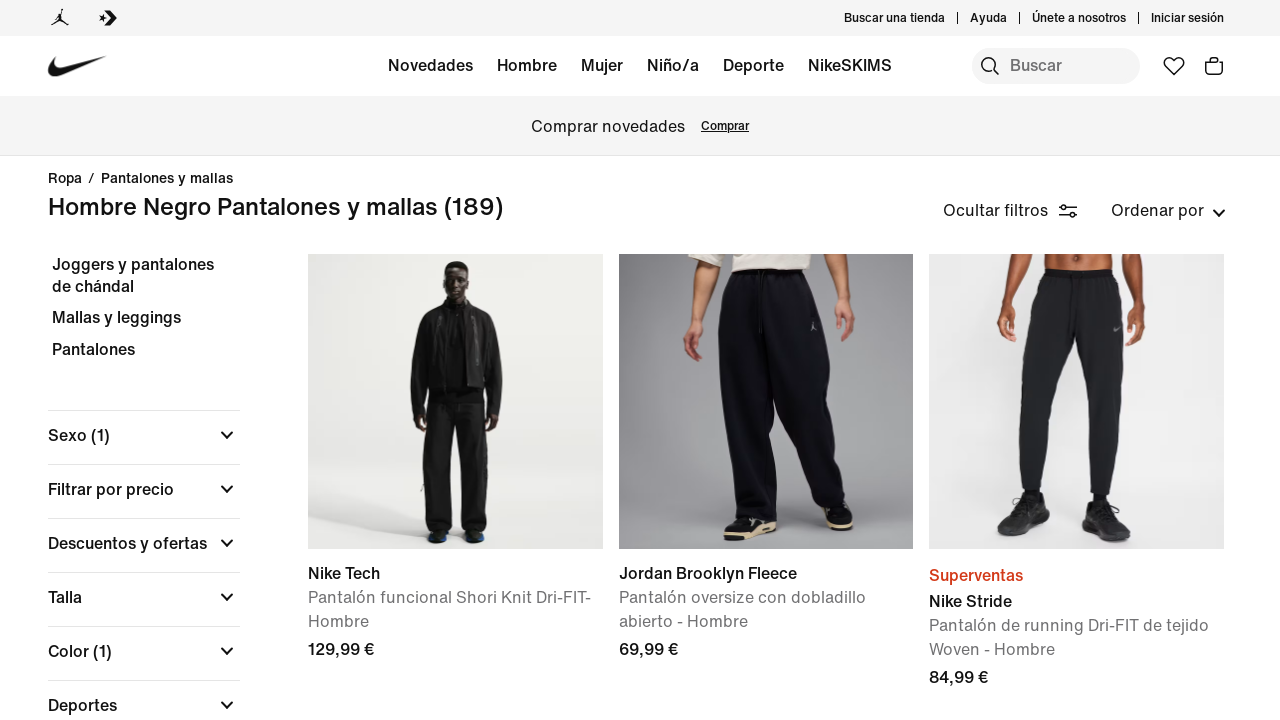